Tests dynamic properties page by waiting for a button to change color and for another button to become visible after a delay.

Starting URL: https://demoqa.com/dynamic-properties

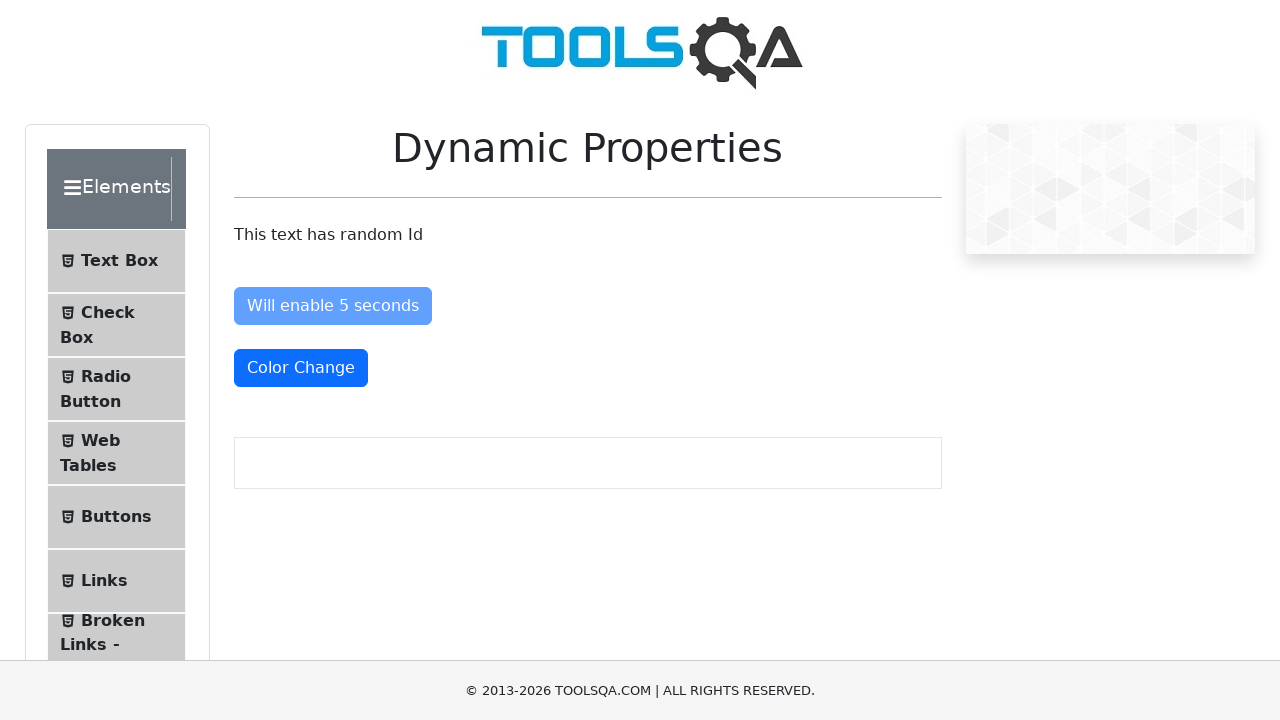

Located the color change button
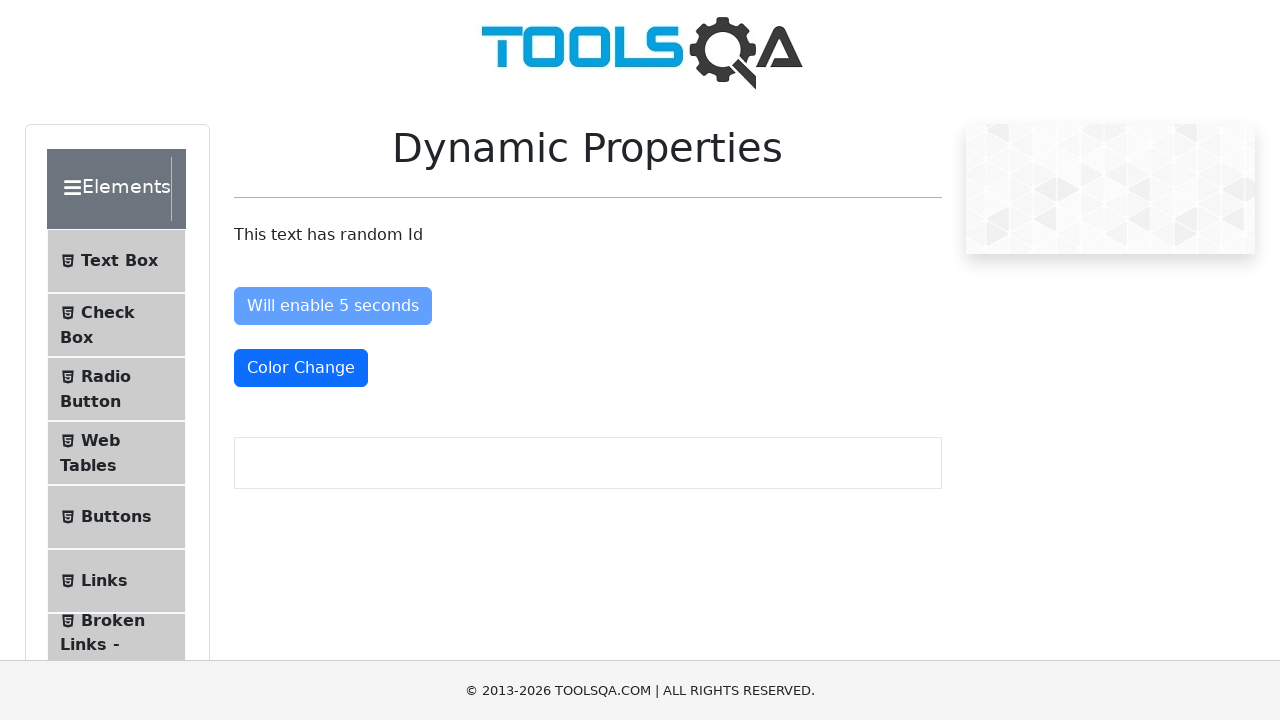

Captured initial button color: rgb(255, 255, 255)
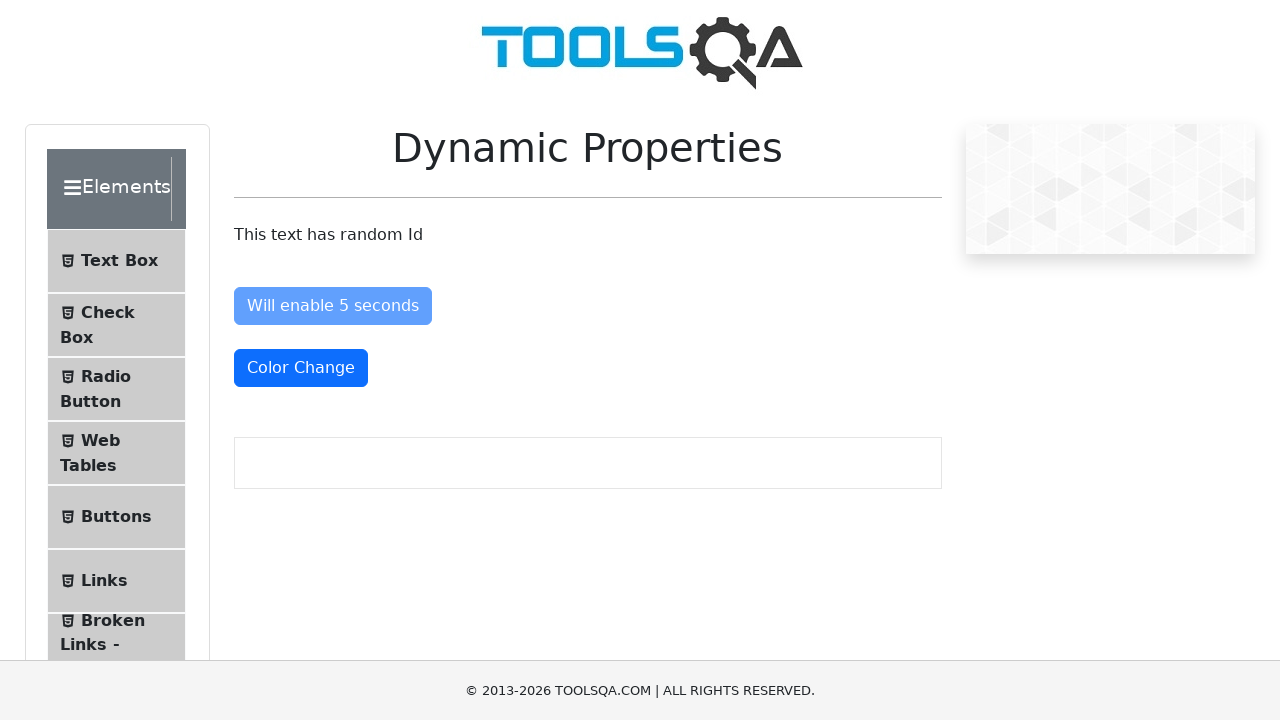

Button color changed after waiting 5 seconds
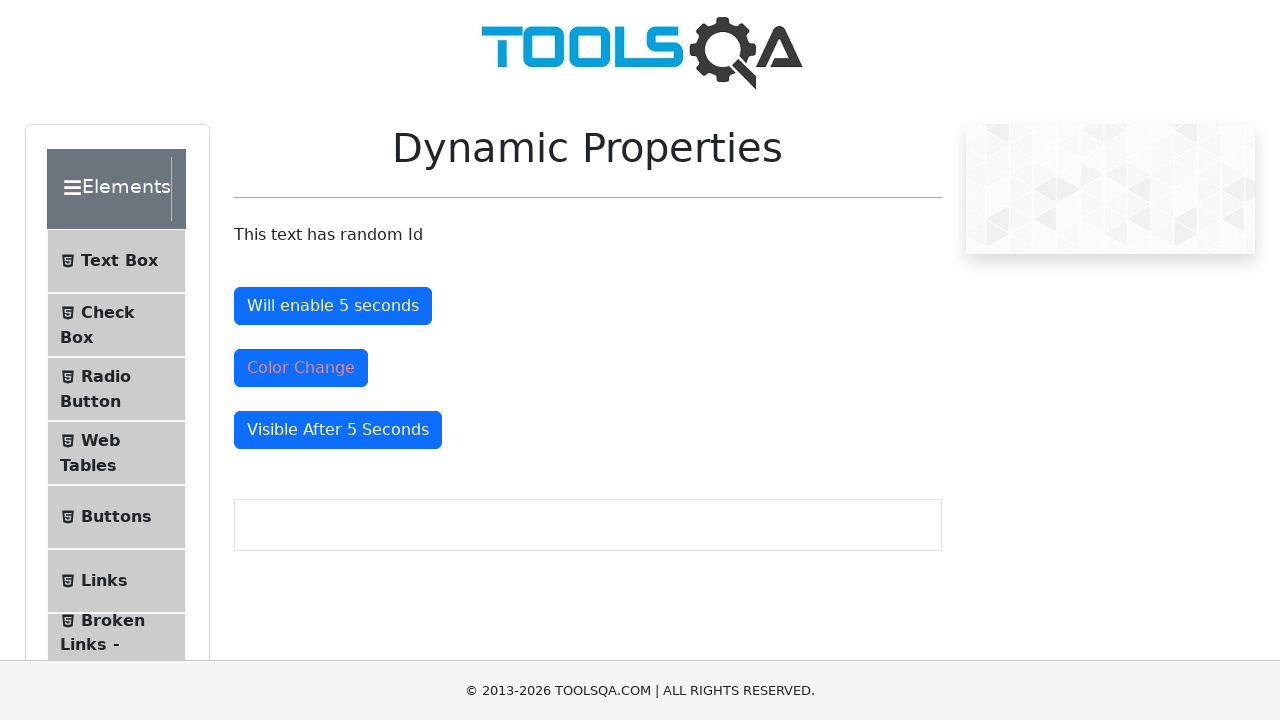

The 'Visible After 5 Seconds' button became visible
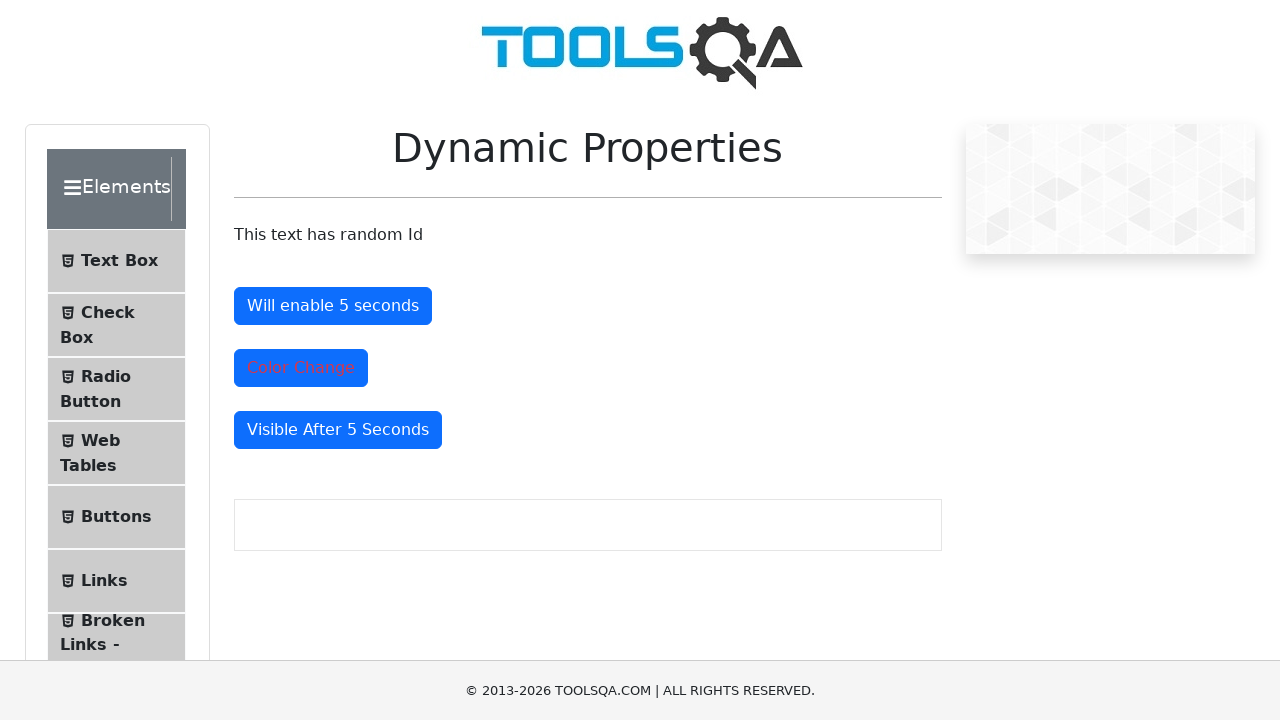

Verified that the visible button is displayed on the page
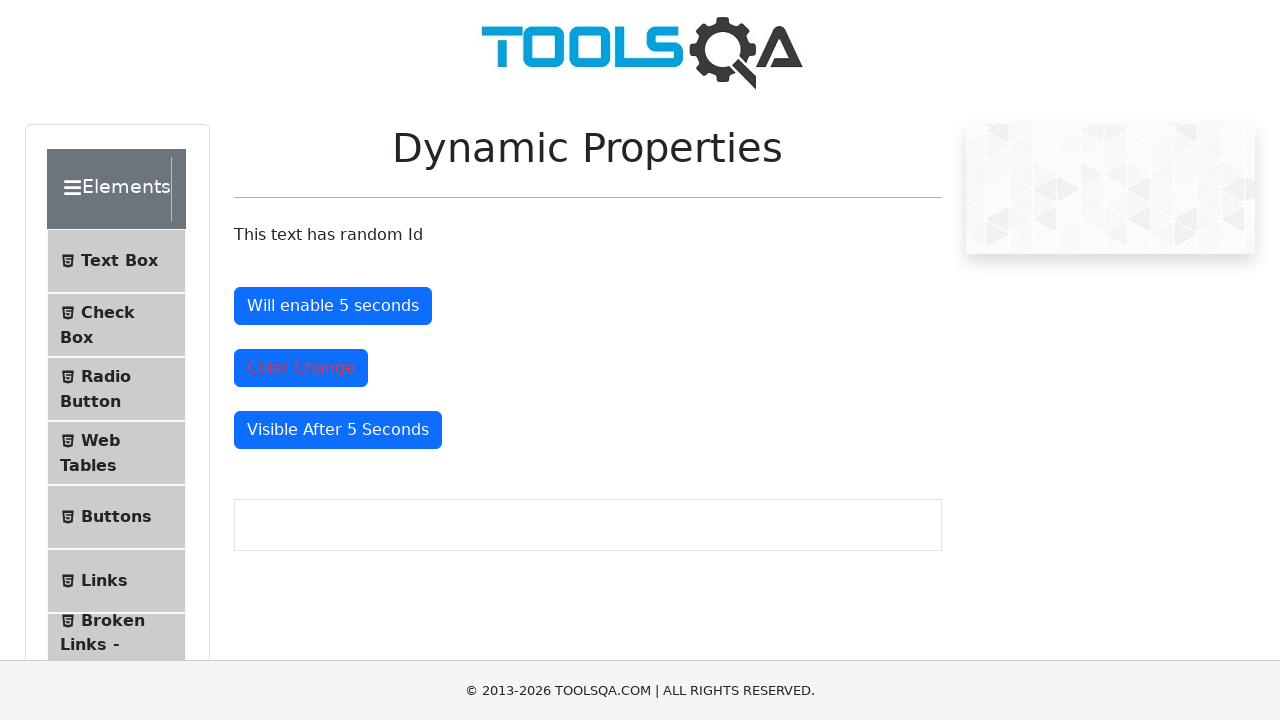

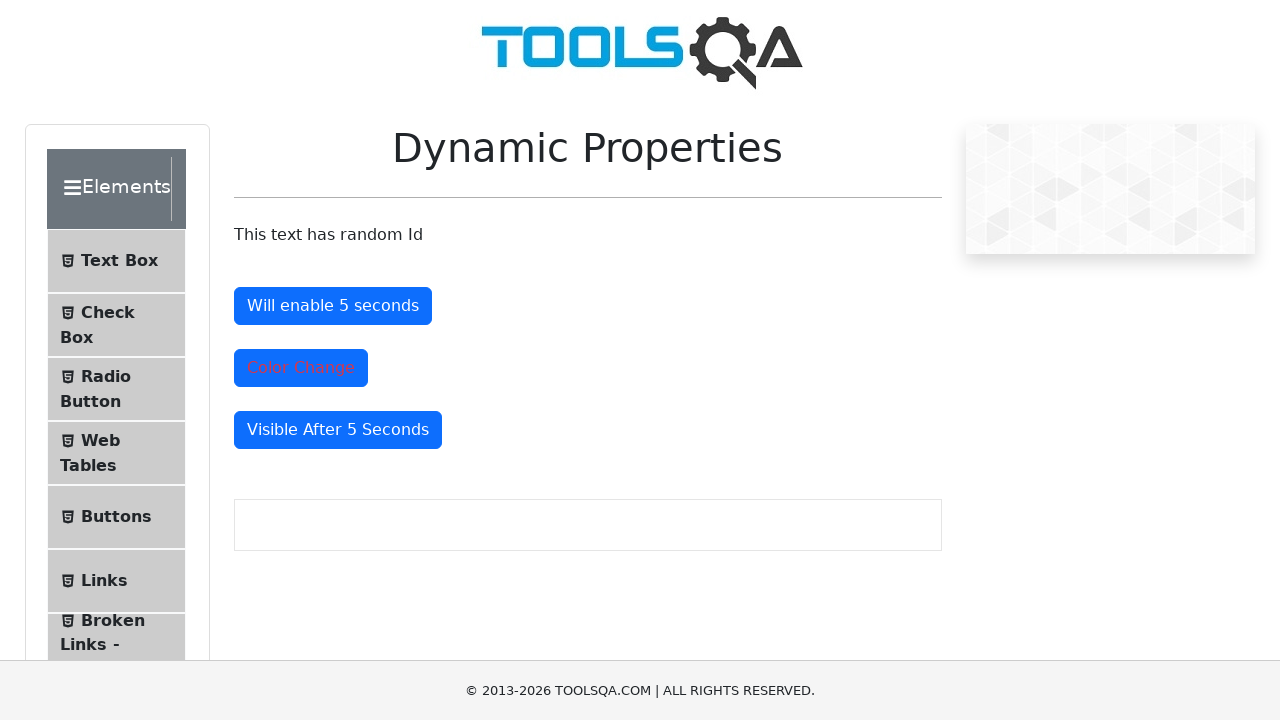